Tests that XSS script injection attempts in the search box are prevented

Starting URL: https://www.dominos.com.au/store-finder/

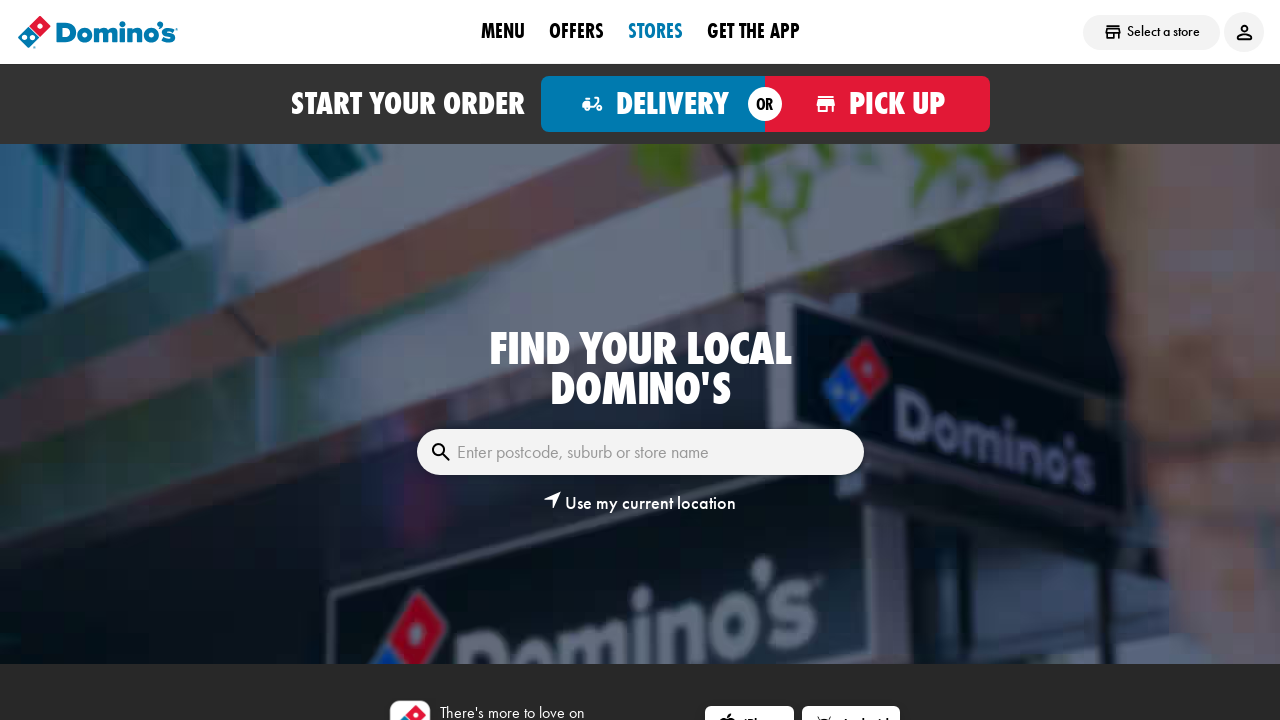

Filled search box with XSS payload '<script>alert("XSS")</script>' on internal:role=textbox[name="Enter postcode, suburb or store name"i]
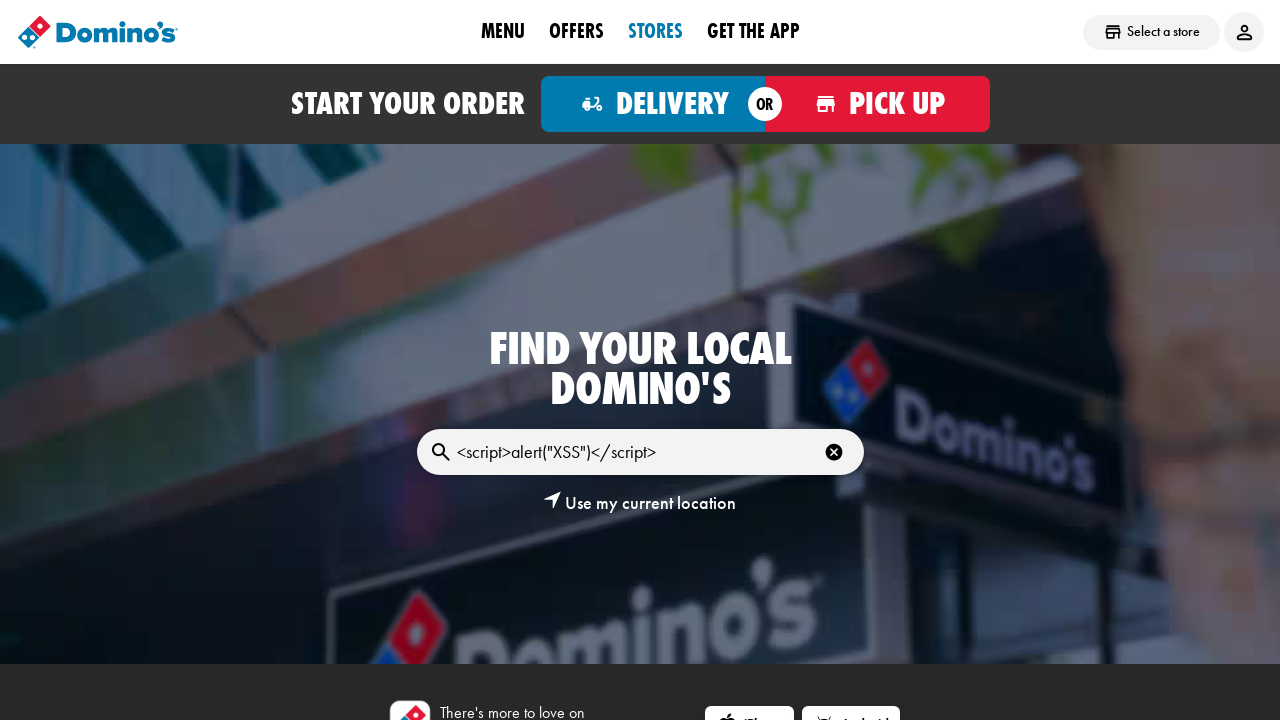

Waited 2 seconds for page to process XSS attempt
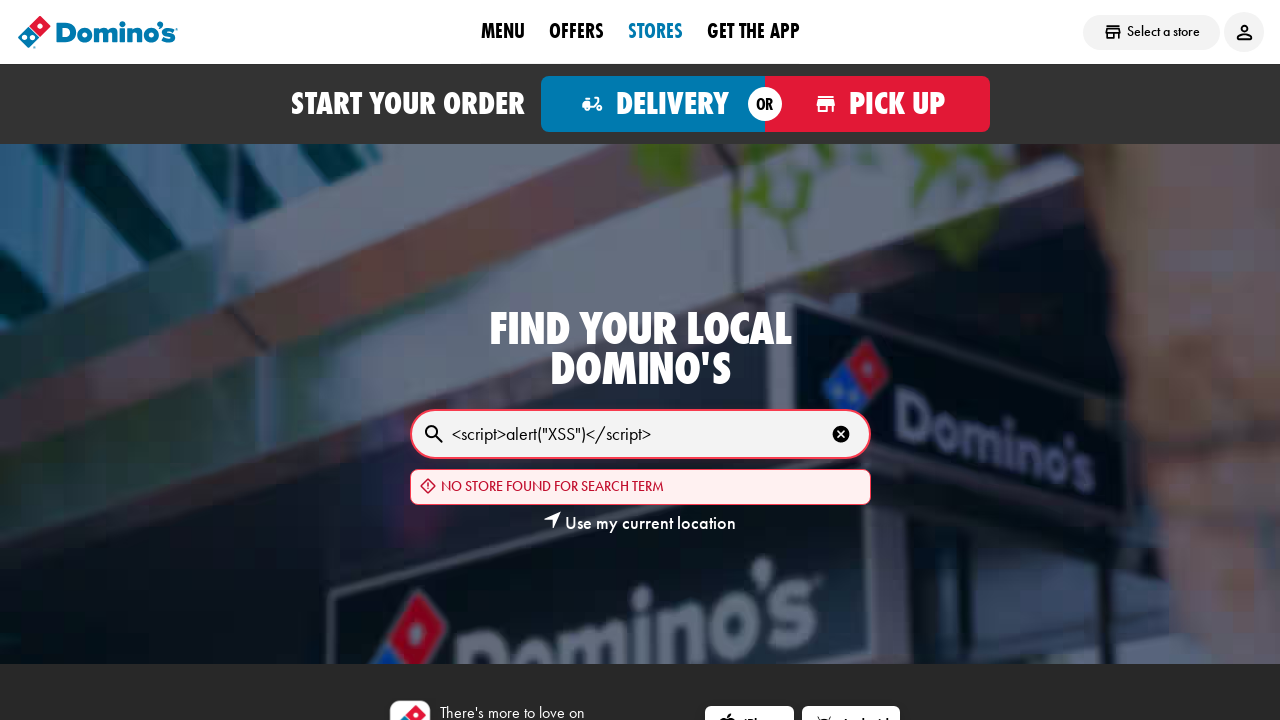

Verified page body is still present and XSS was prevented
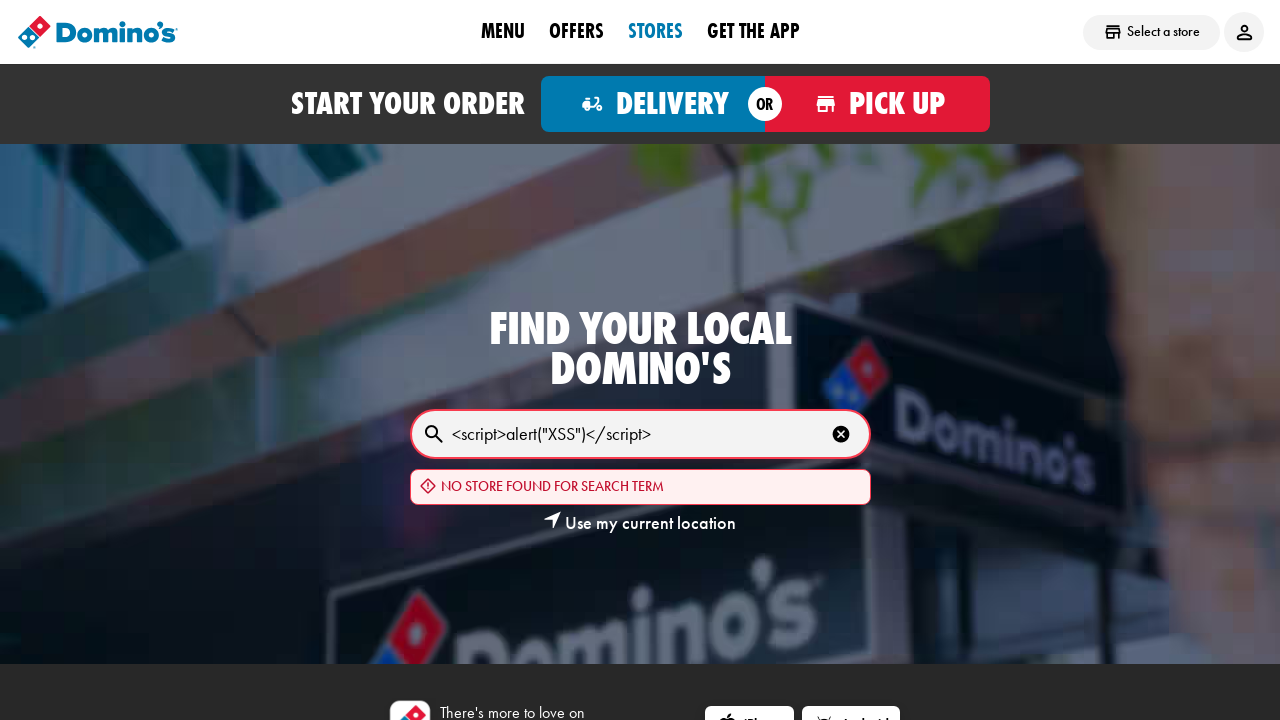

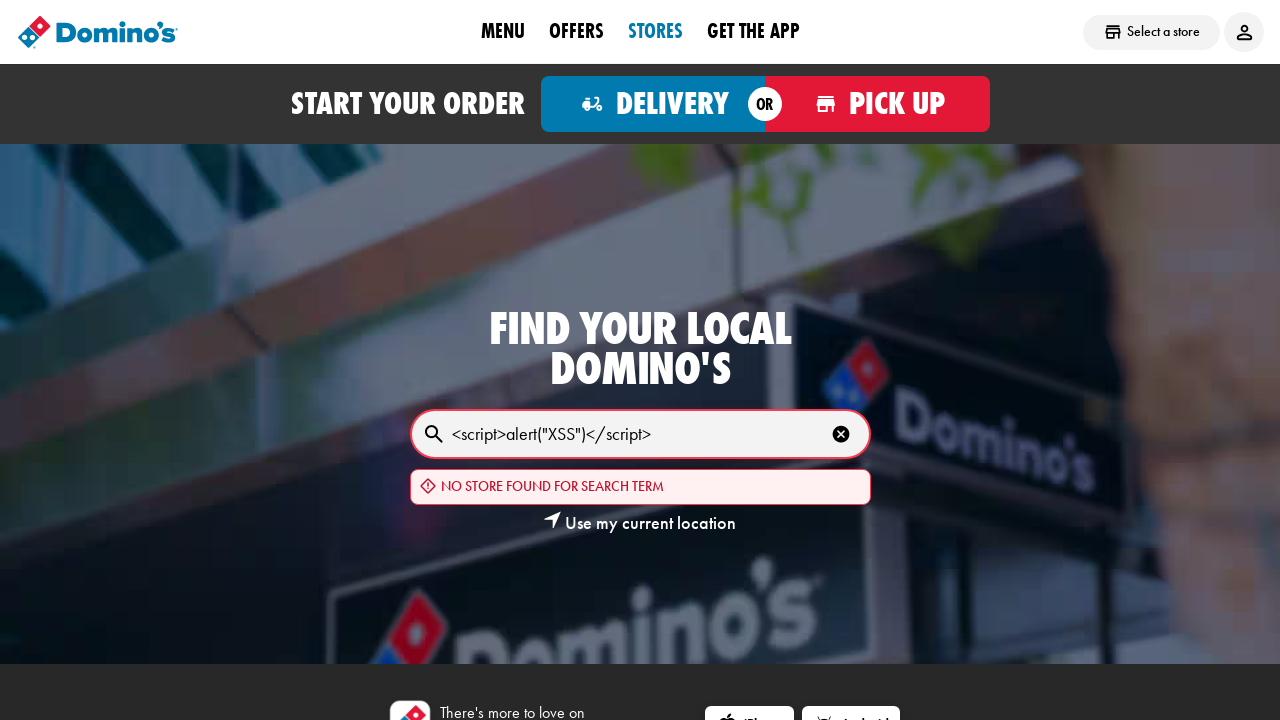